Tests window handle functionality by opening a new window, switching between windows, and navigating to different pages in each window

Starting URL: https://www.hyrtutorials.com/p/window-handles-practice.html

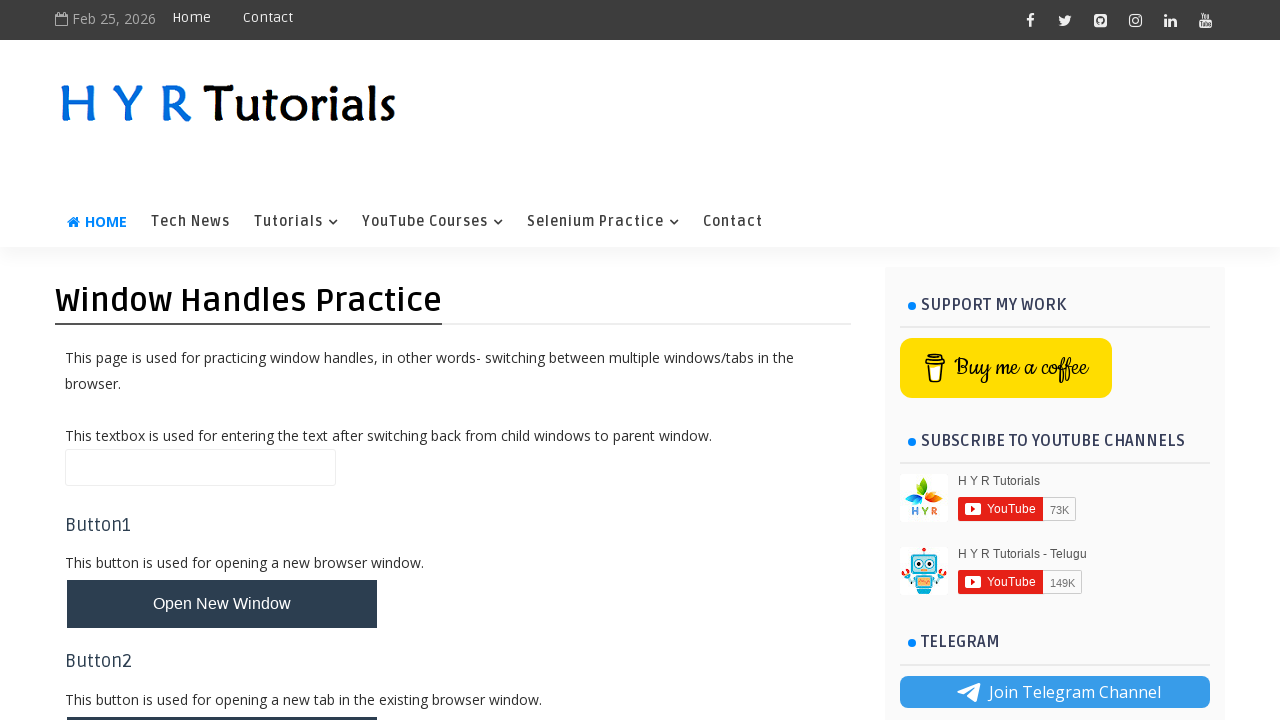

Clicked button to open new window at (222, 604) on #newWindowBtn
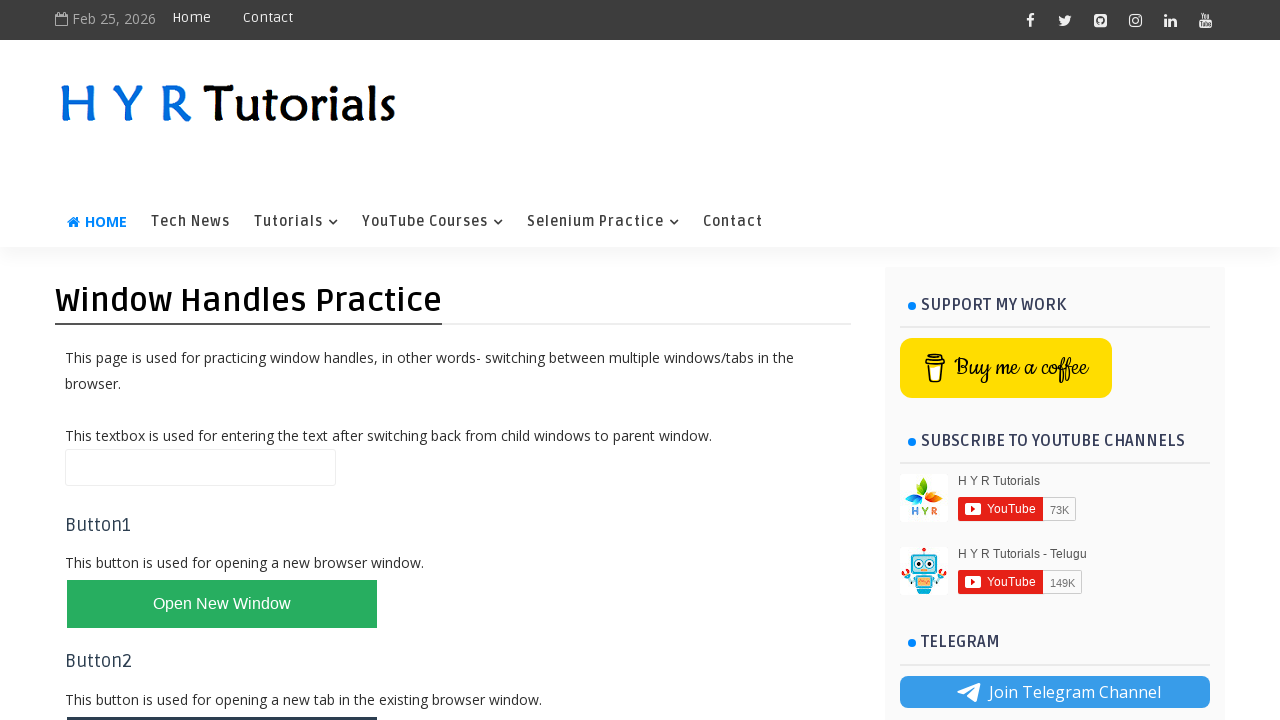

Waited for new window/tab to open
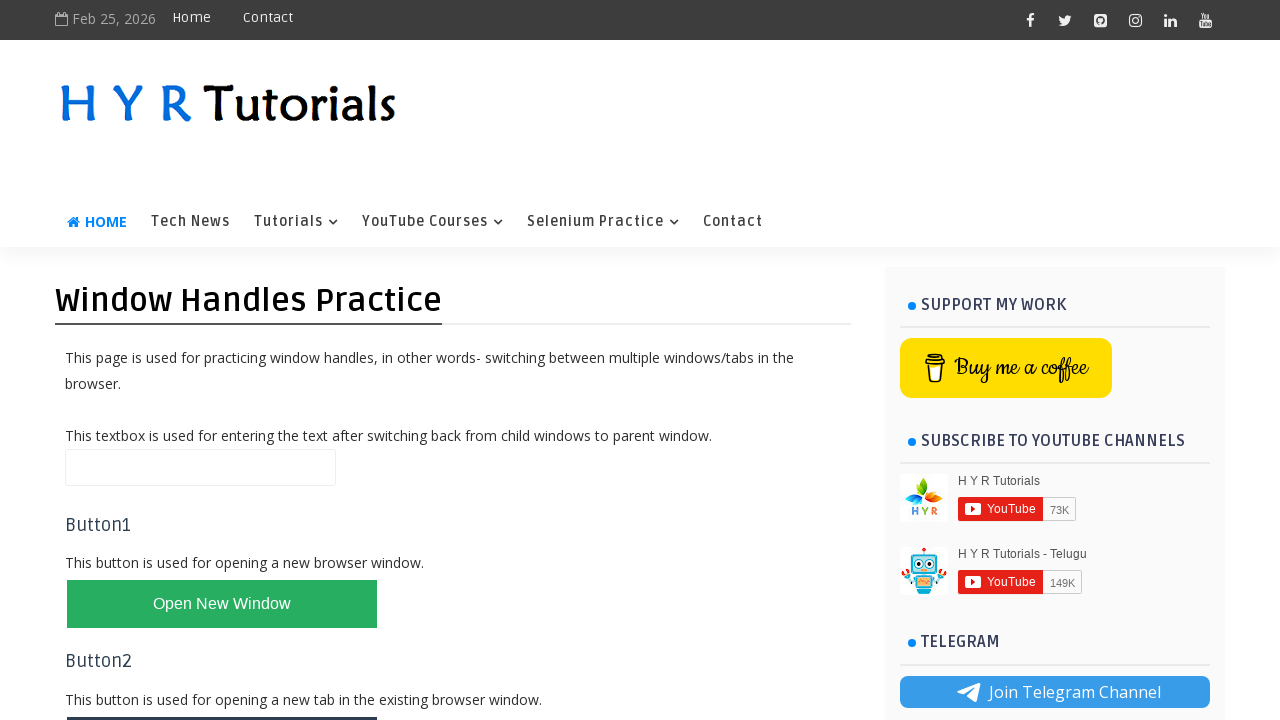

Retrieved all open pages/windows from context
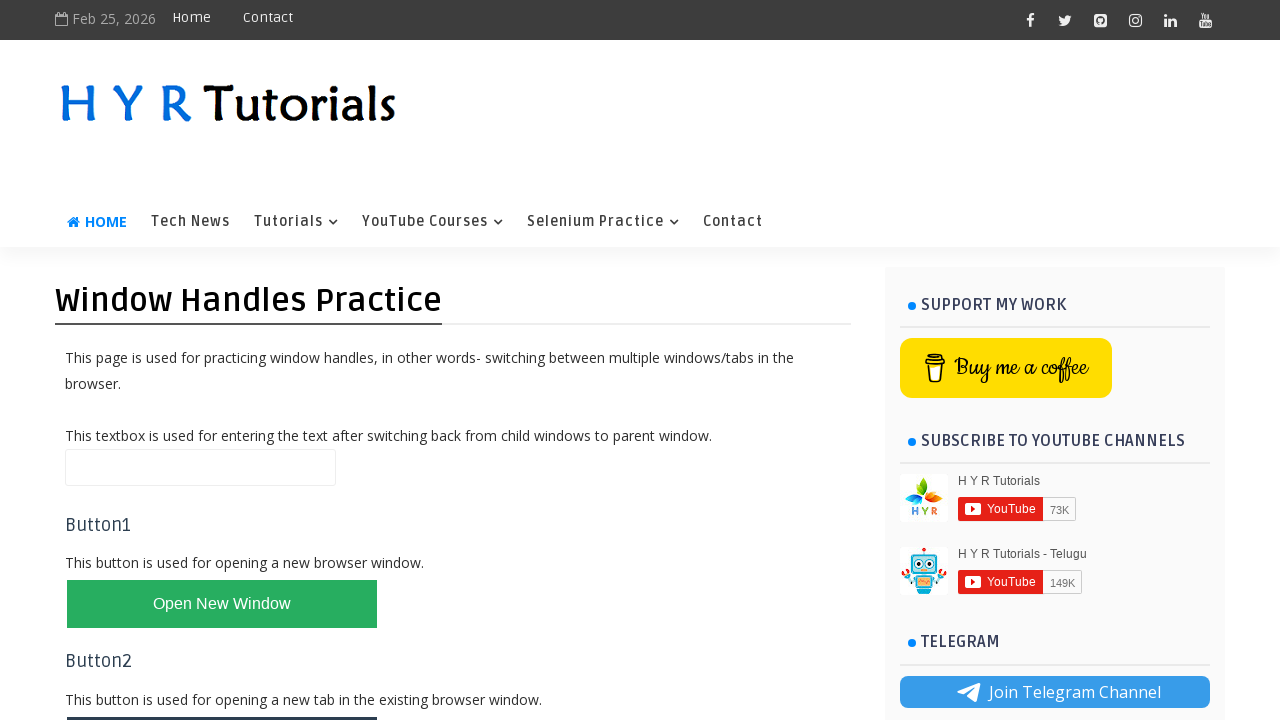

Switched to newly opened window
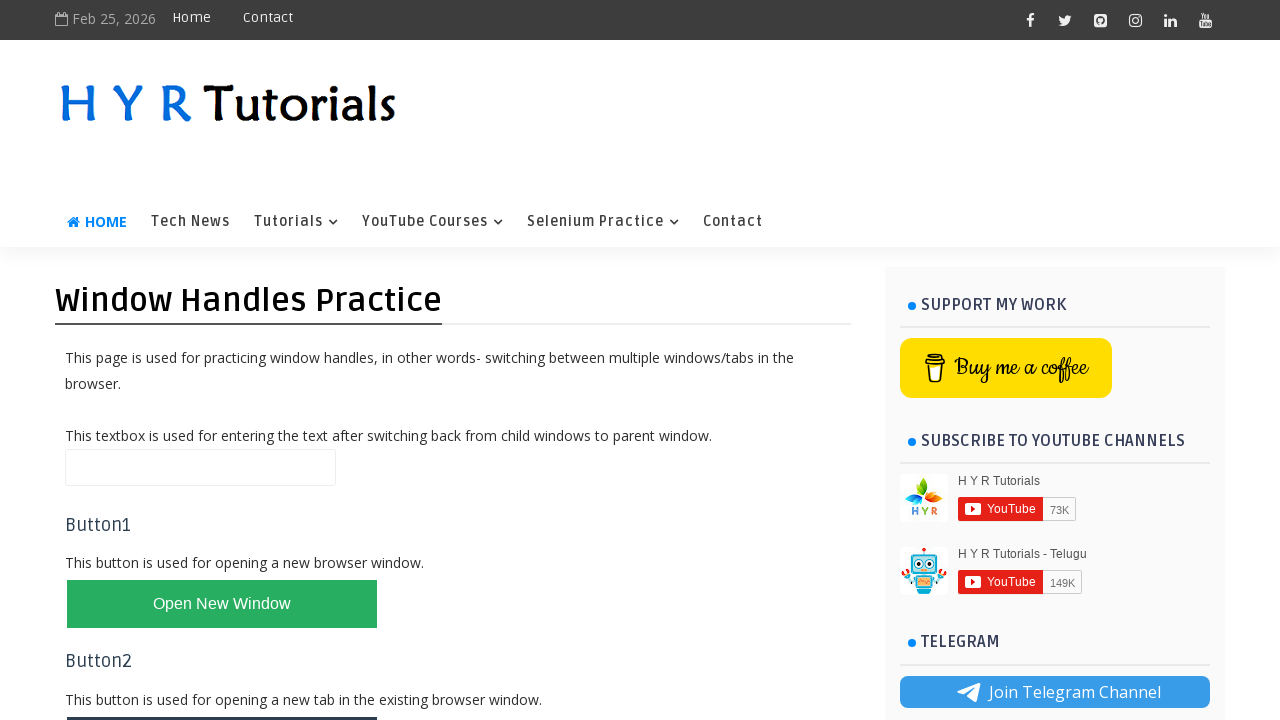

Navigated to alerts demo page in new window
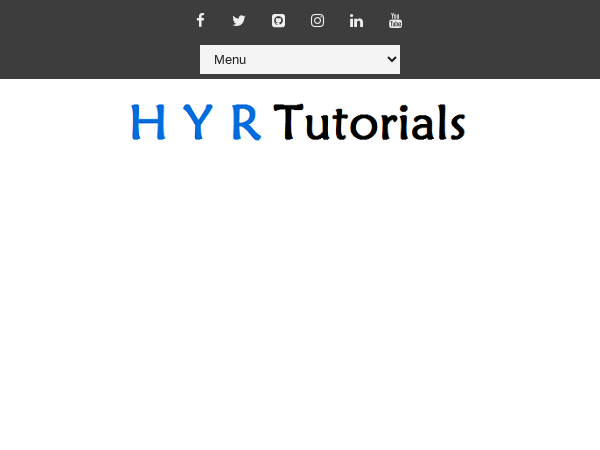

Navigated to alerts demo page in original window
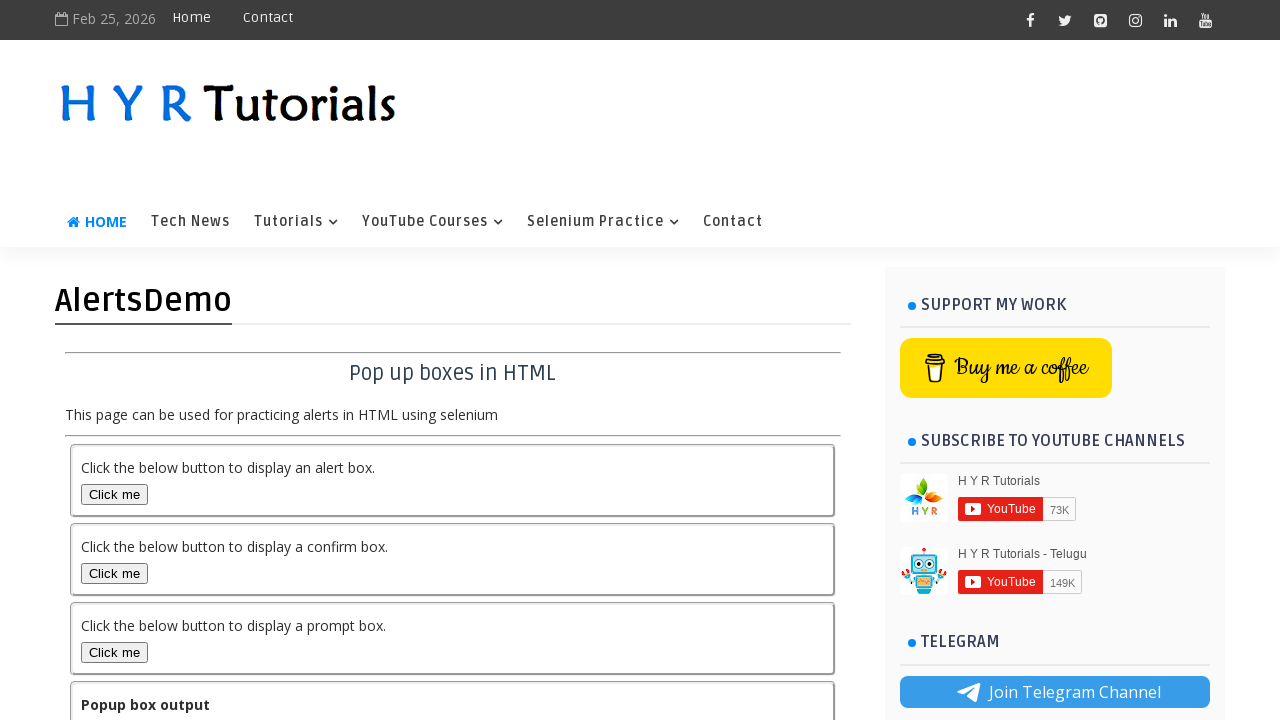

Closed the new window
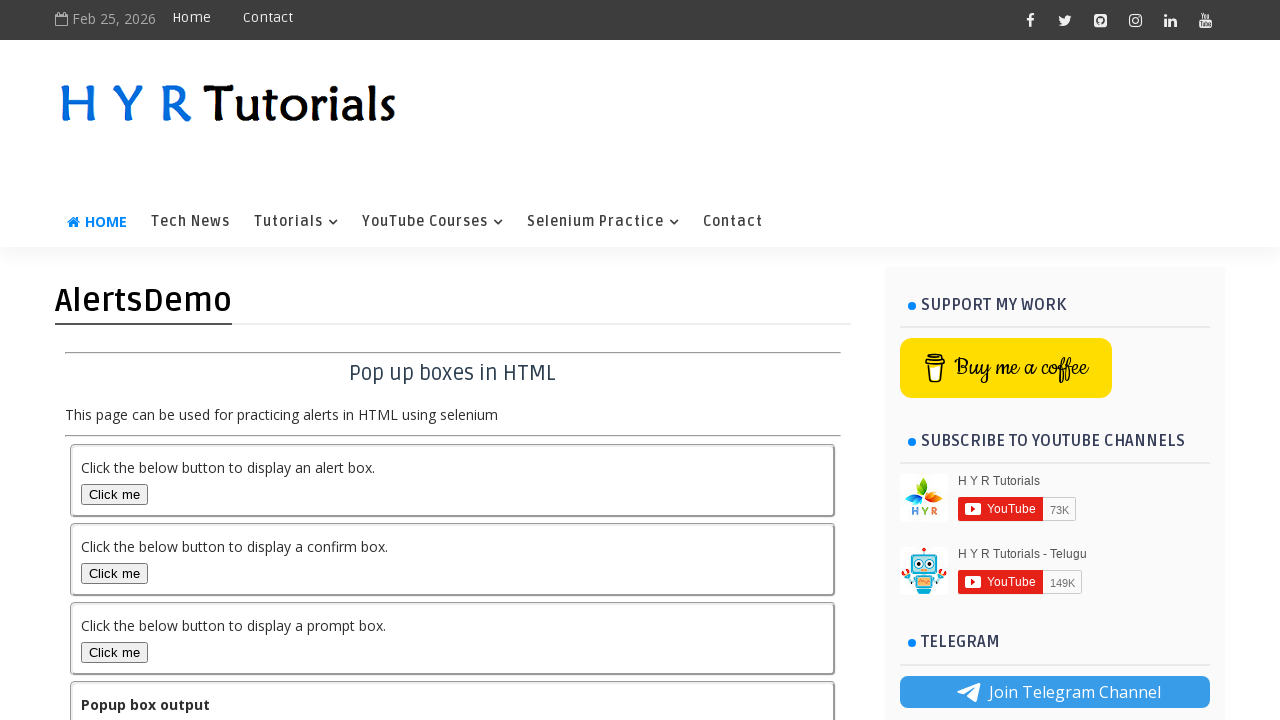

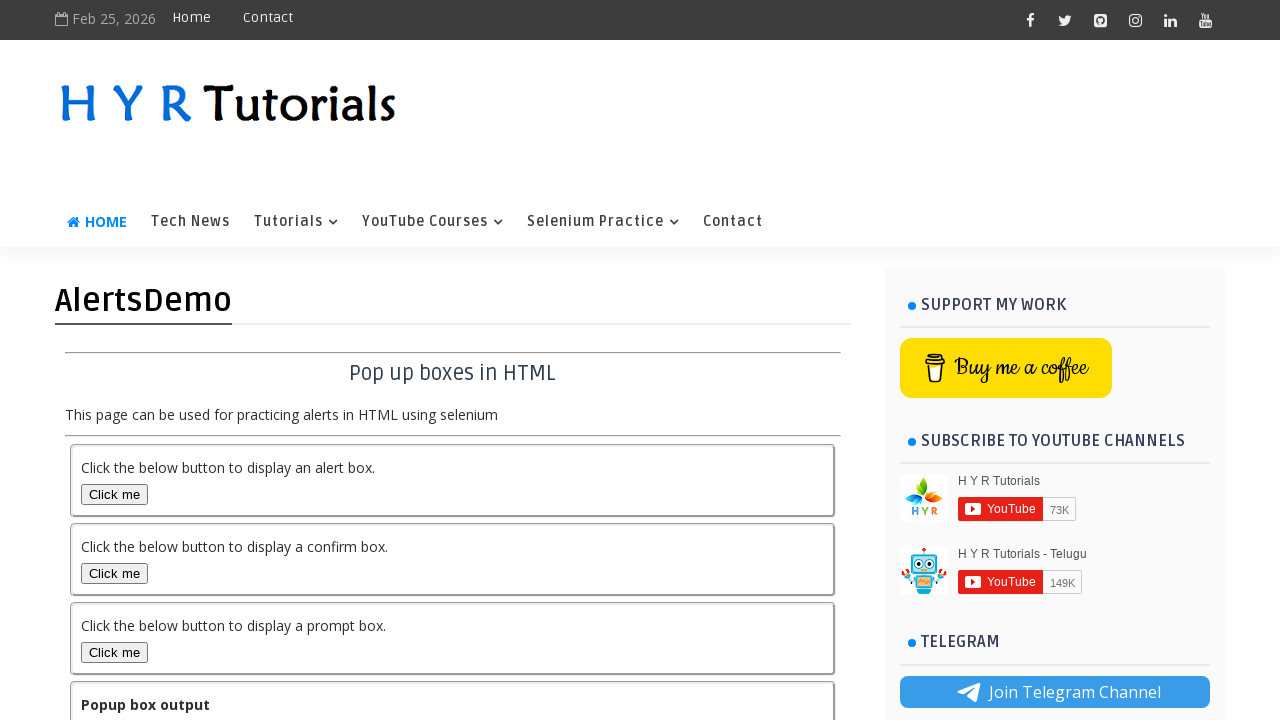